Tests that the mobile navigation drawer opens when triggered and contains menu links by setting a mobile viewport, clicking the drawer toggle, and verifying links are present.

Starting URL: https://t0uds3-a2.myshopify.com/

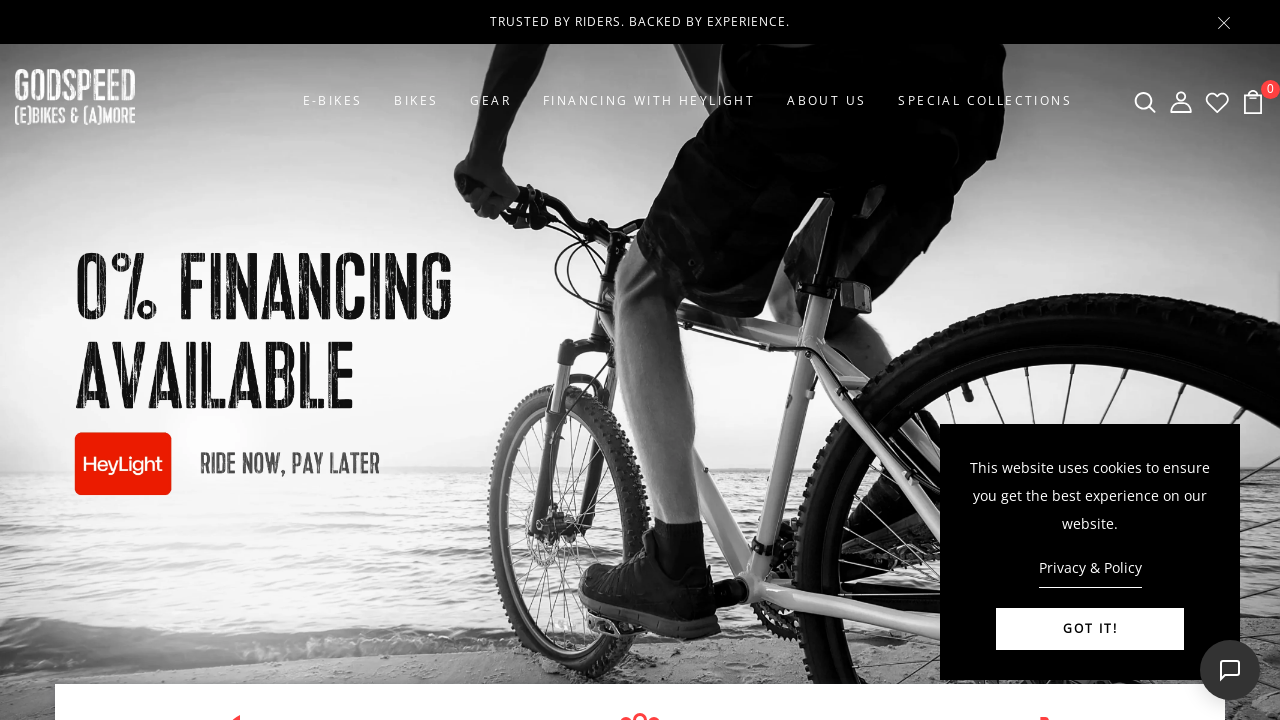

Set mobile viewport size to 390x844
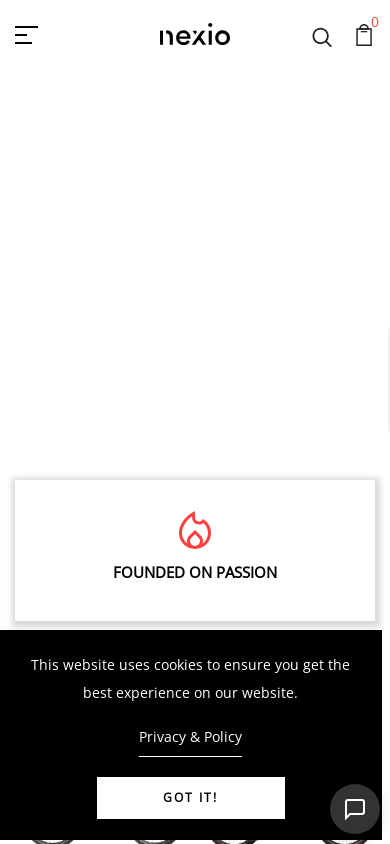

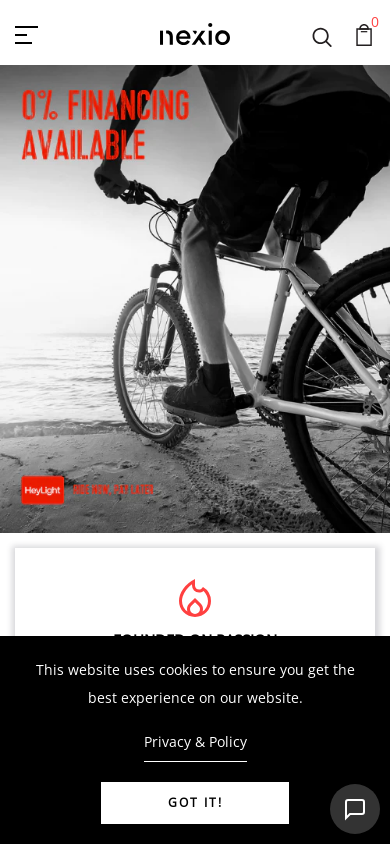